Tests modal dialog functionality by opening a modal and then closing it using JavaScript execution

Starting URL: https://formy-project.herokuapp.com/modal

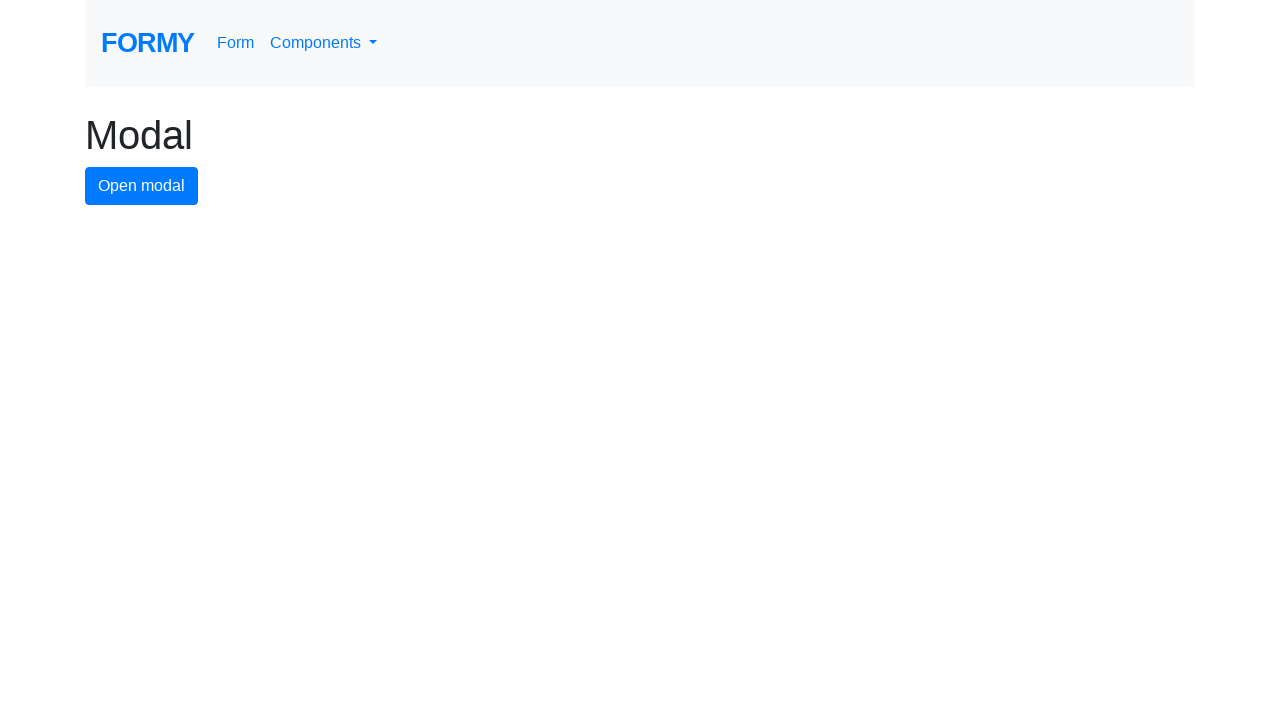

Clicked modal button to open the modal dialog at (142, 186) on #modal-button
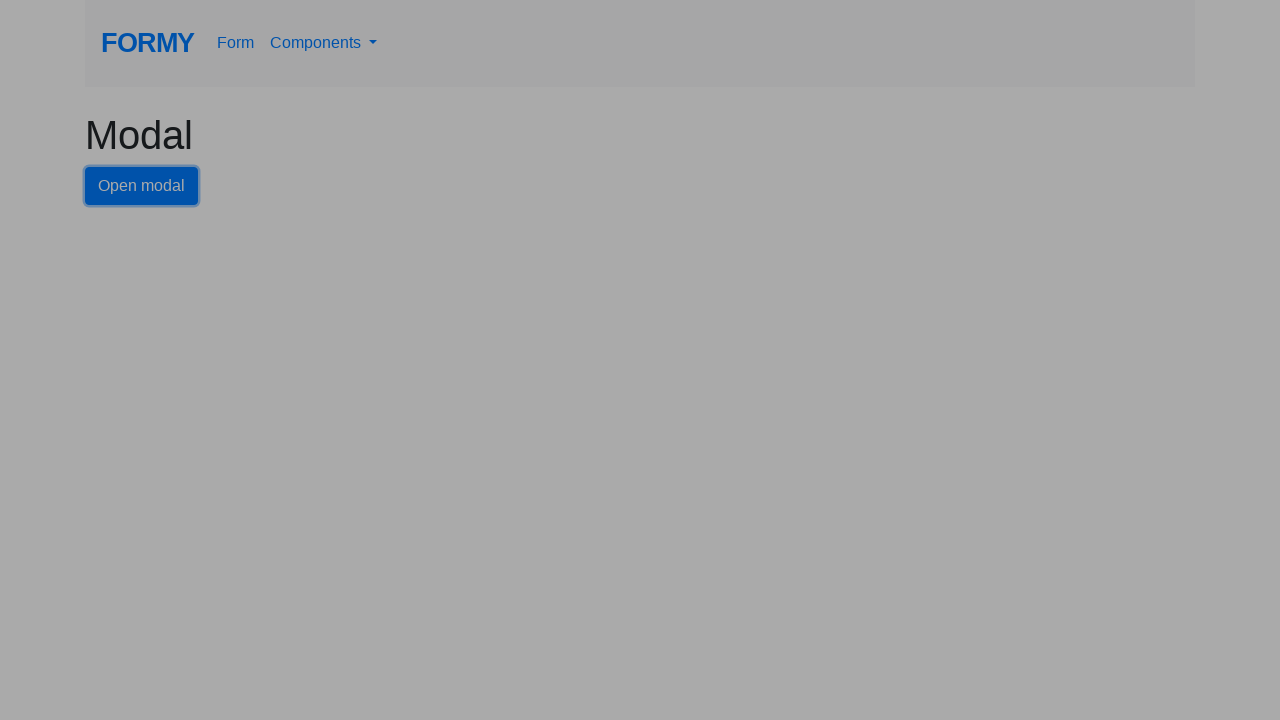

Modal dialog appeared and close button became visible
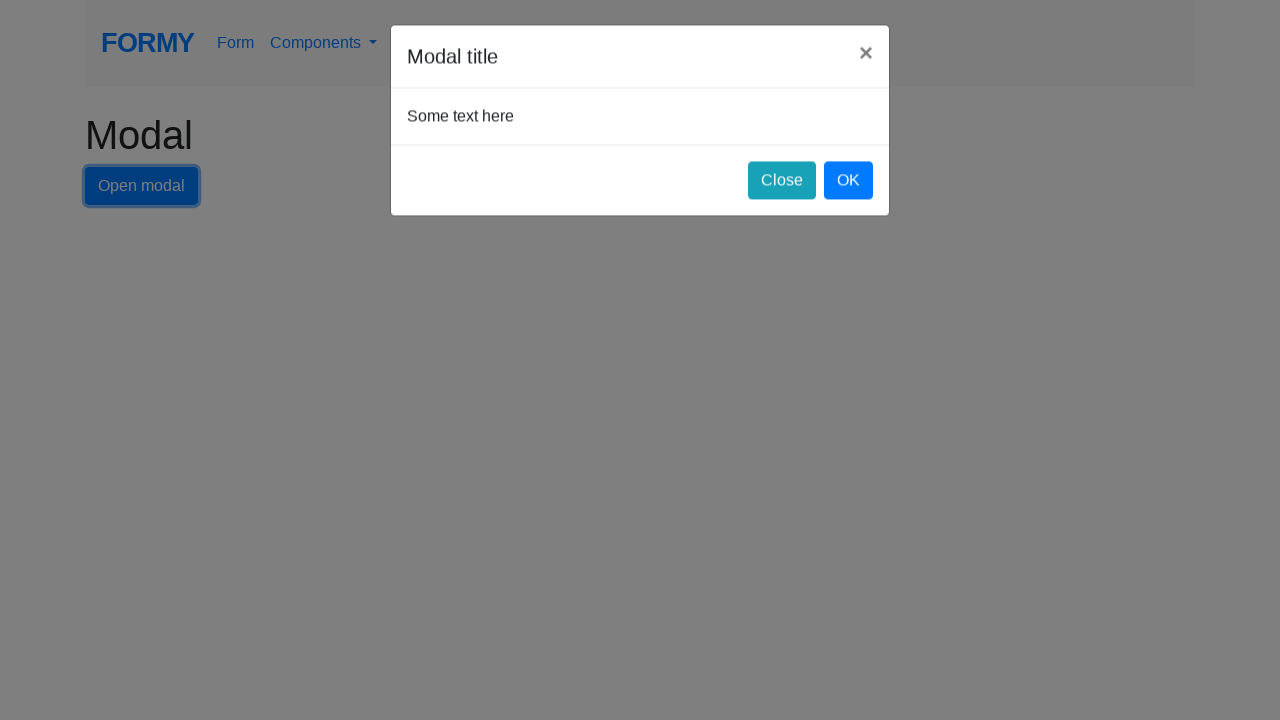

Clicked close button to close the modal dialog at (782, 184) on #close-button
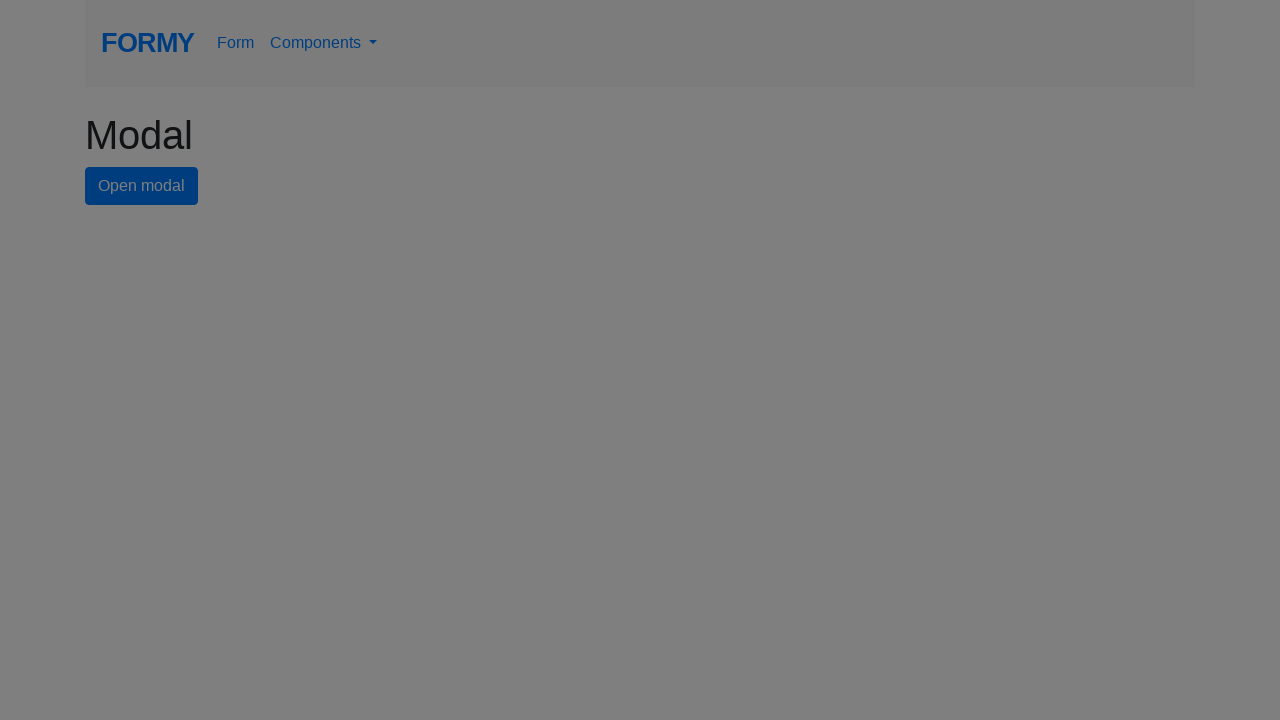

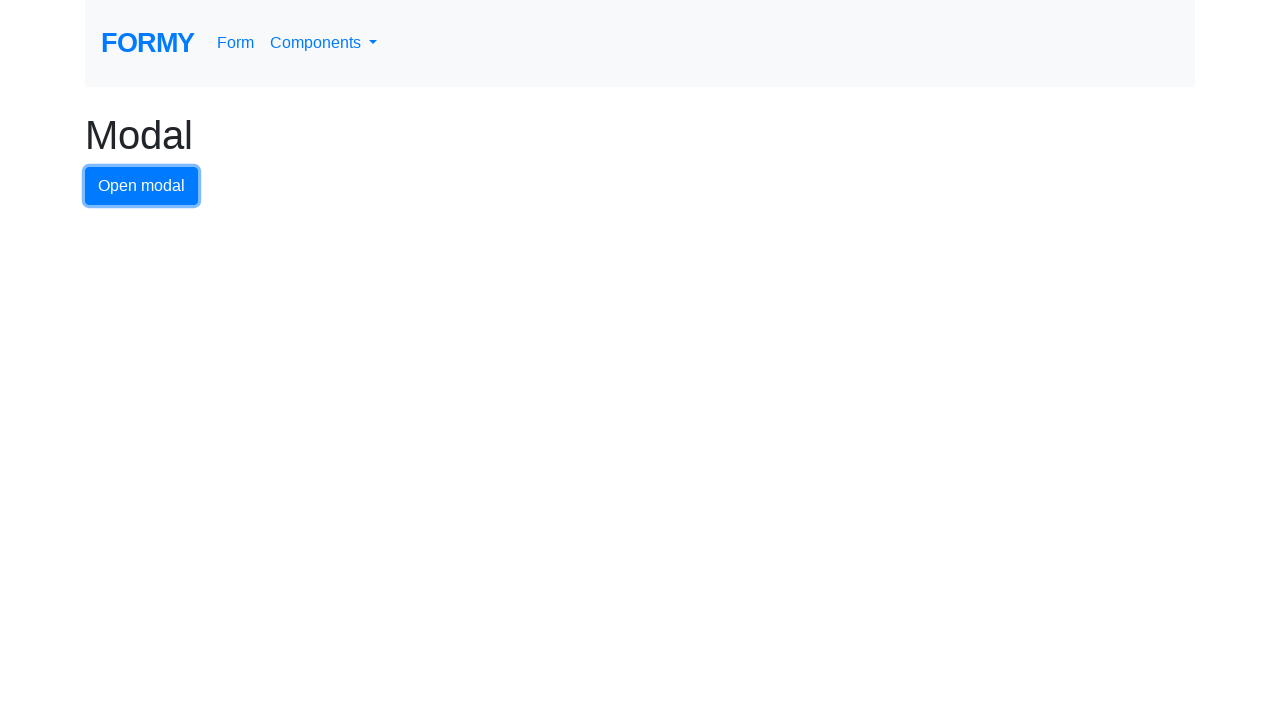